Tests an explicit wait scenario where the script waits for a price element to display "$100", then clicks a book button, calculates a mathematical answer based on a displayed input value, enters the answer, and submits the form.

Starting URL: http://suninjuly.github.io/explicit_wait2.html

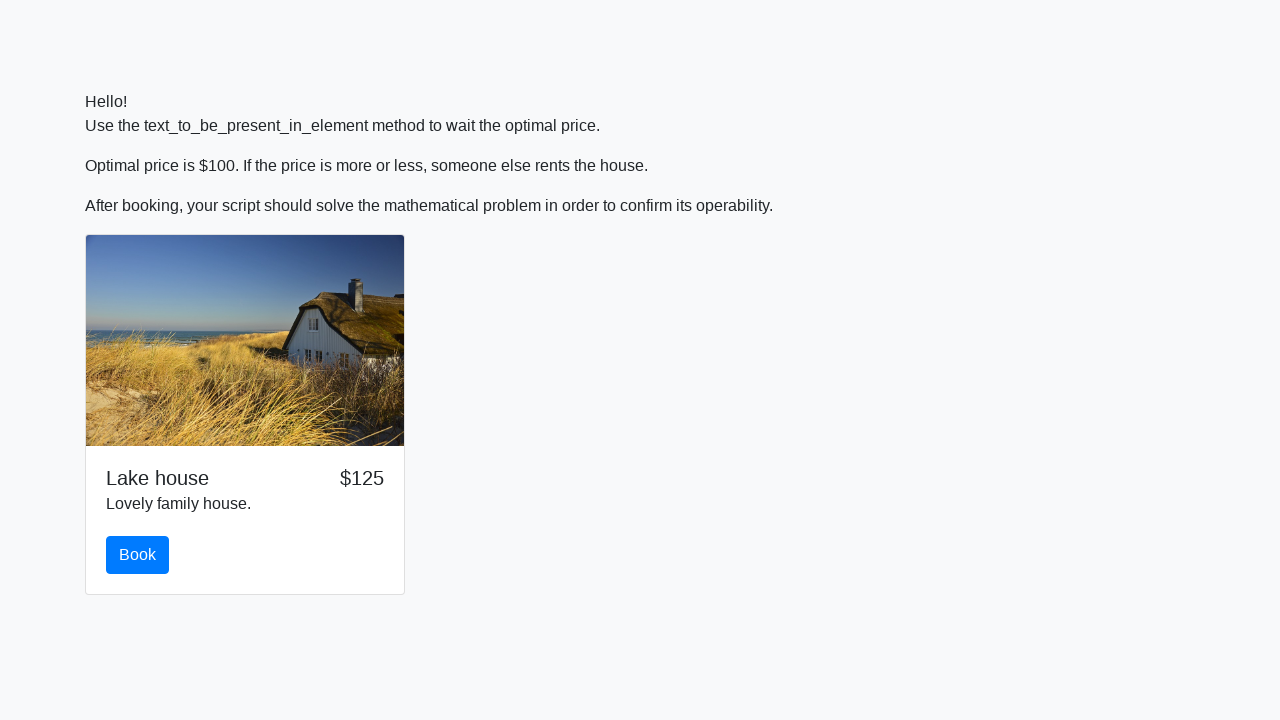

Scrolled book button into view
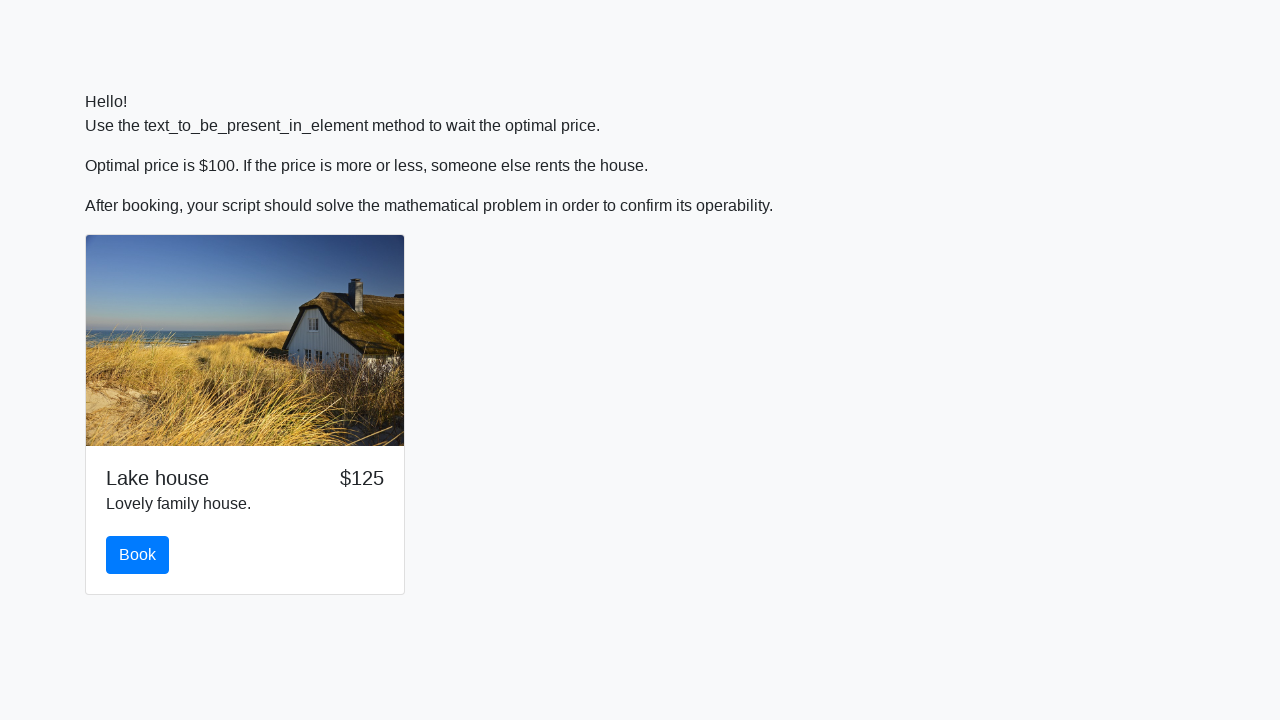

Waited for price element to display '$100'
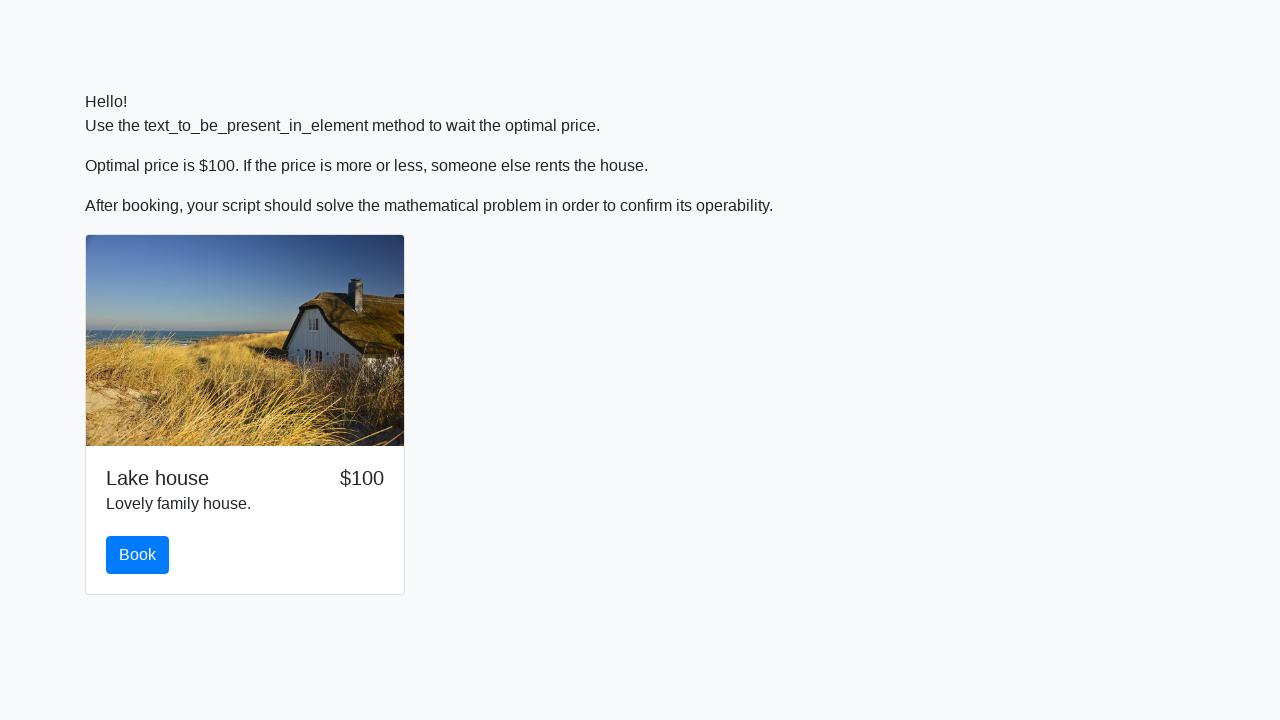

Clicked the book button at (138, 555) on #book
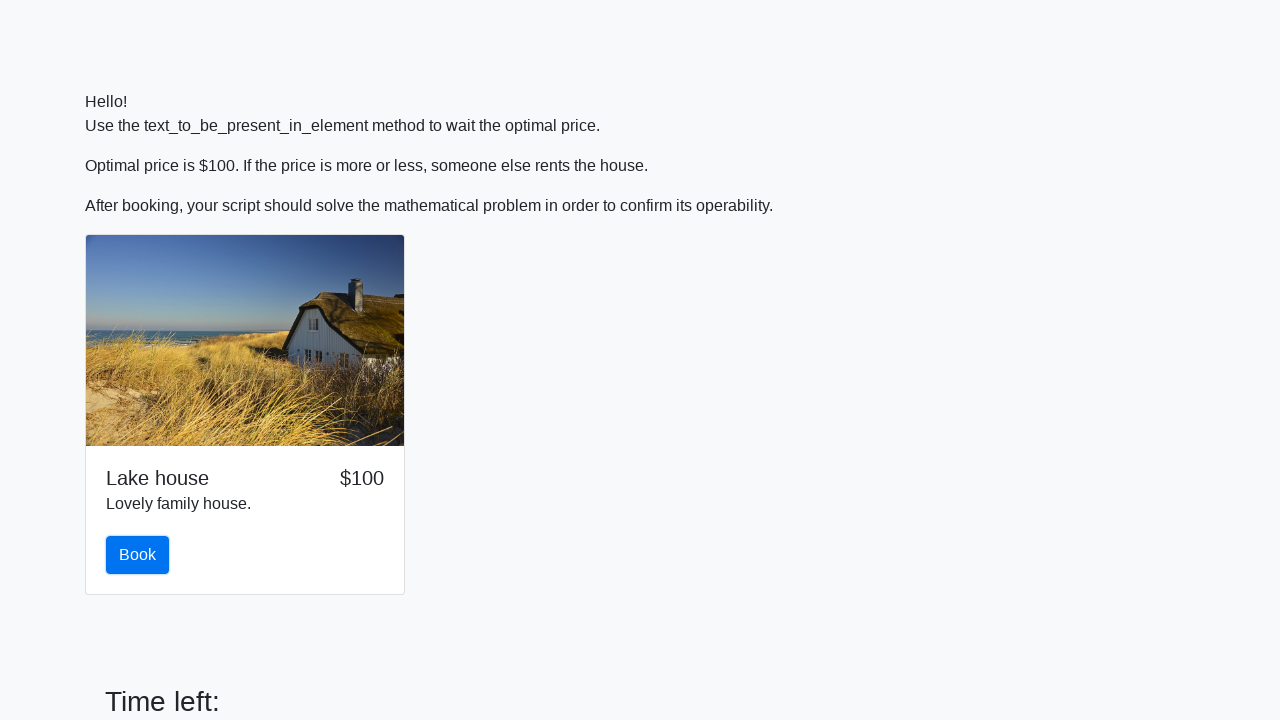

Retrieved input value: 80
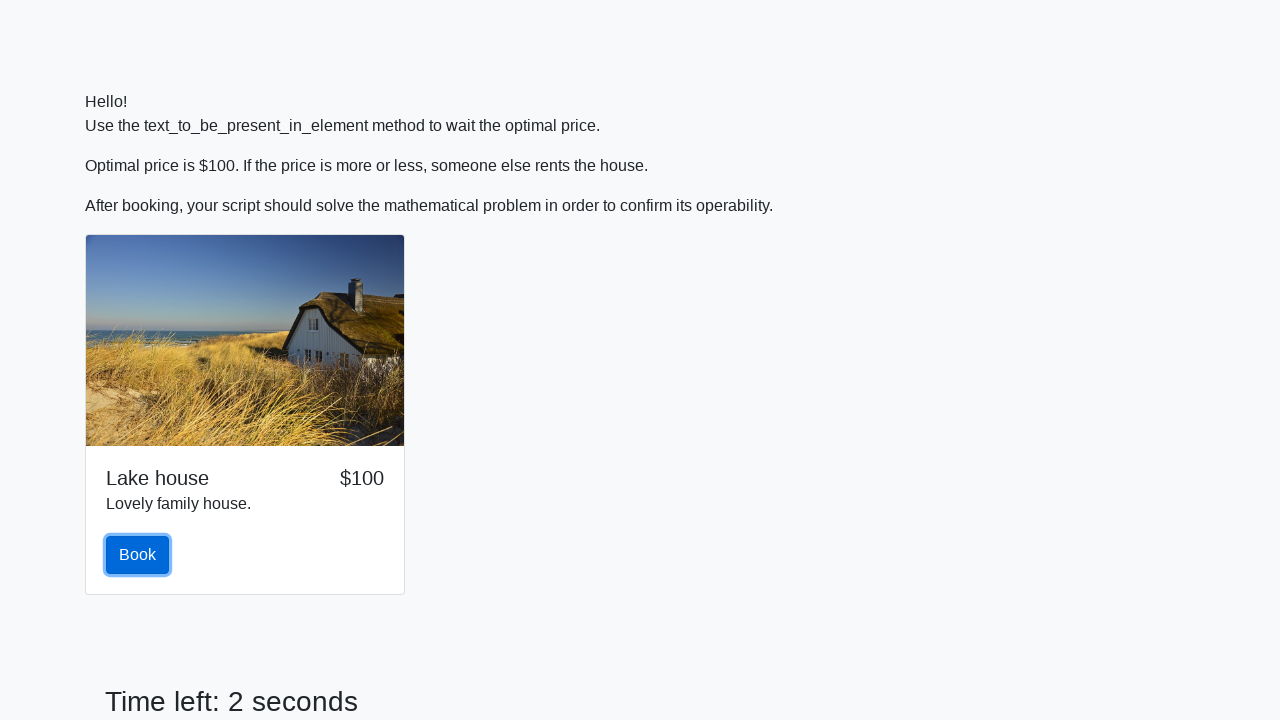

Calculated mathematical answer: 2.4787765530021924
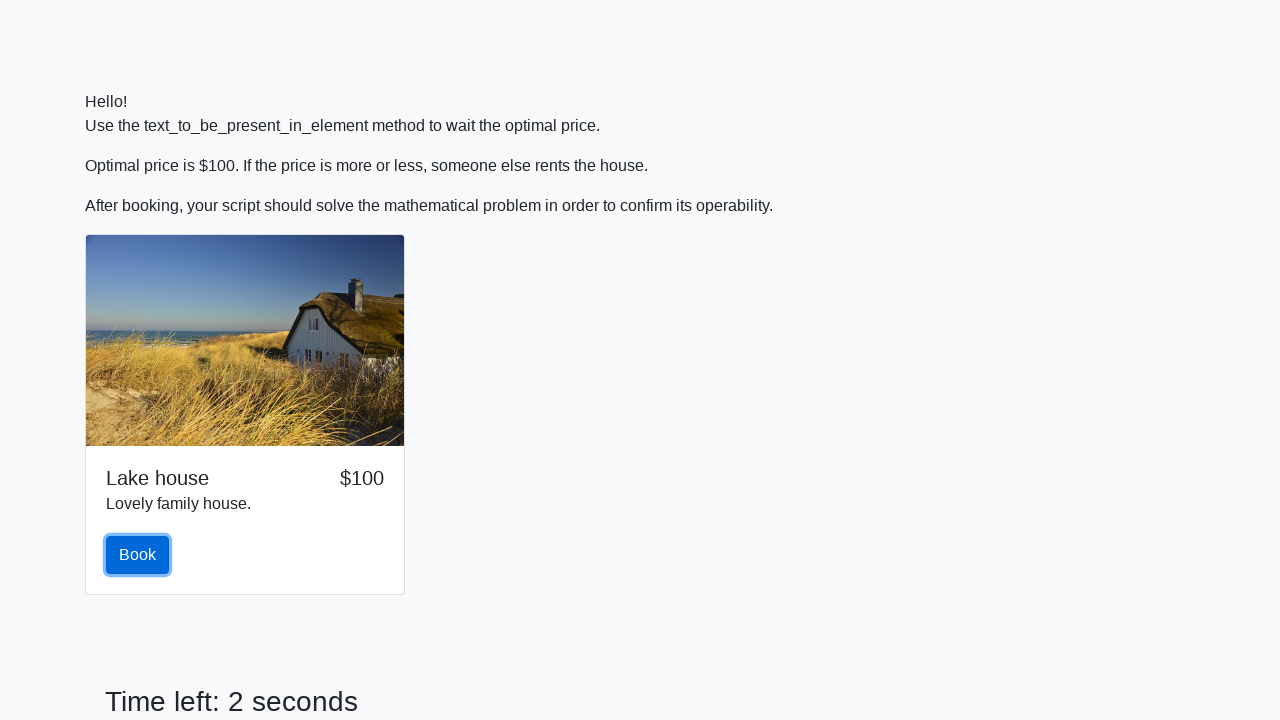

Scrolled answer input field into view
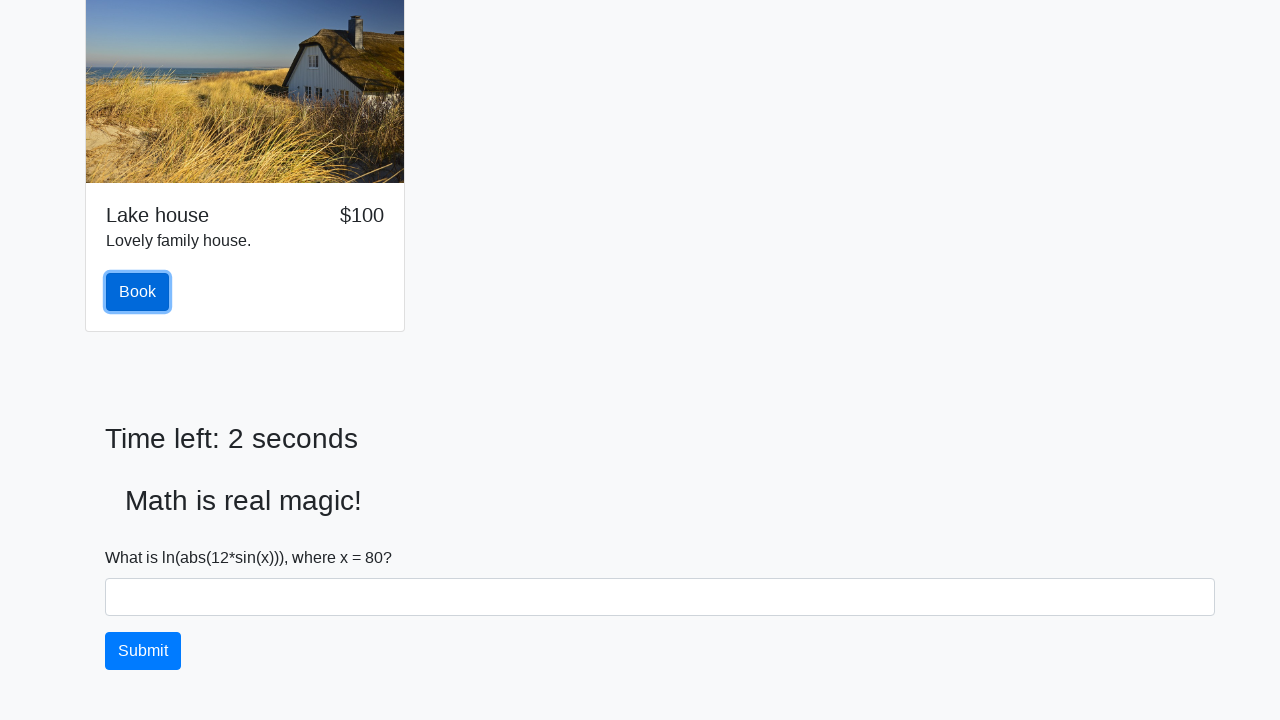

Filled answer field with calculated value: 2.4787765530021924 on #answer
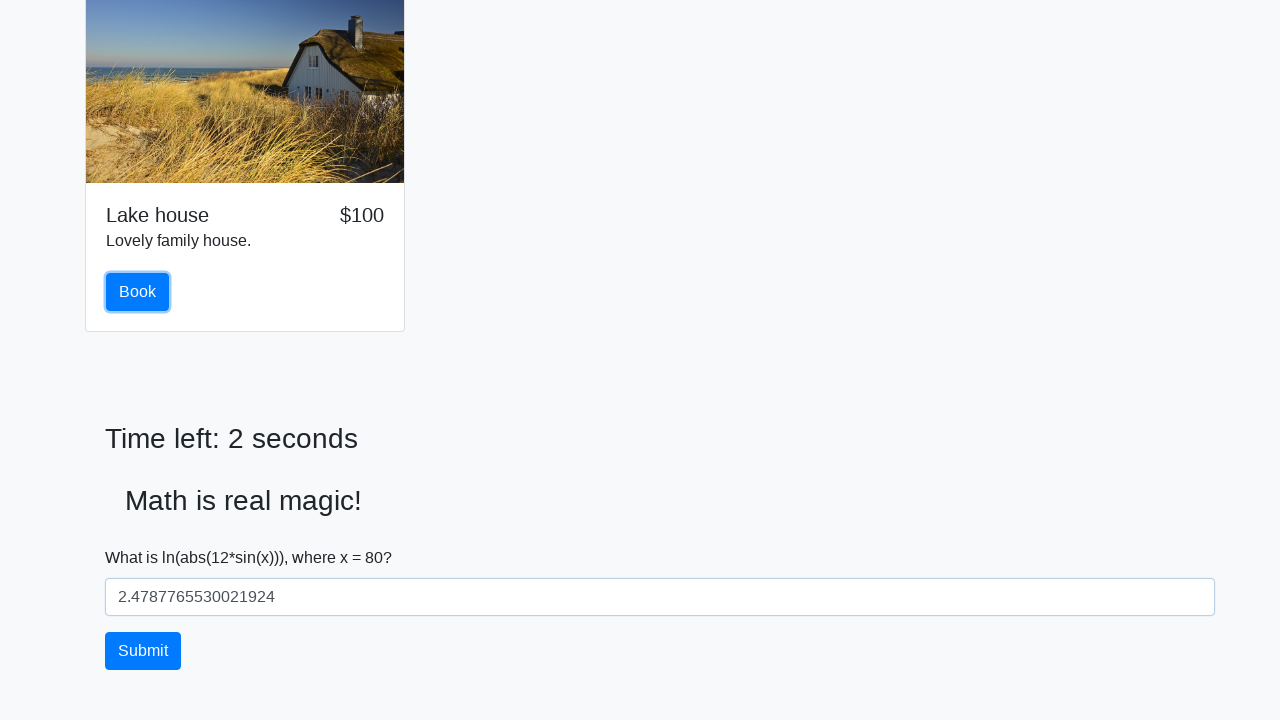

Scrolled submit button into view
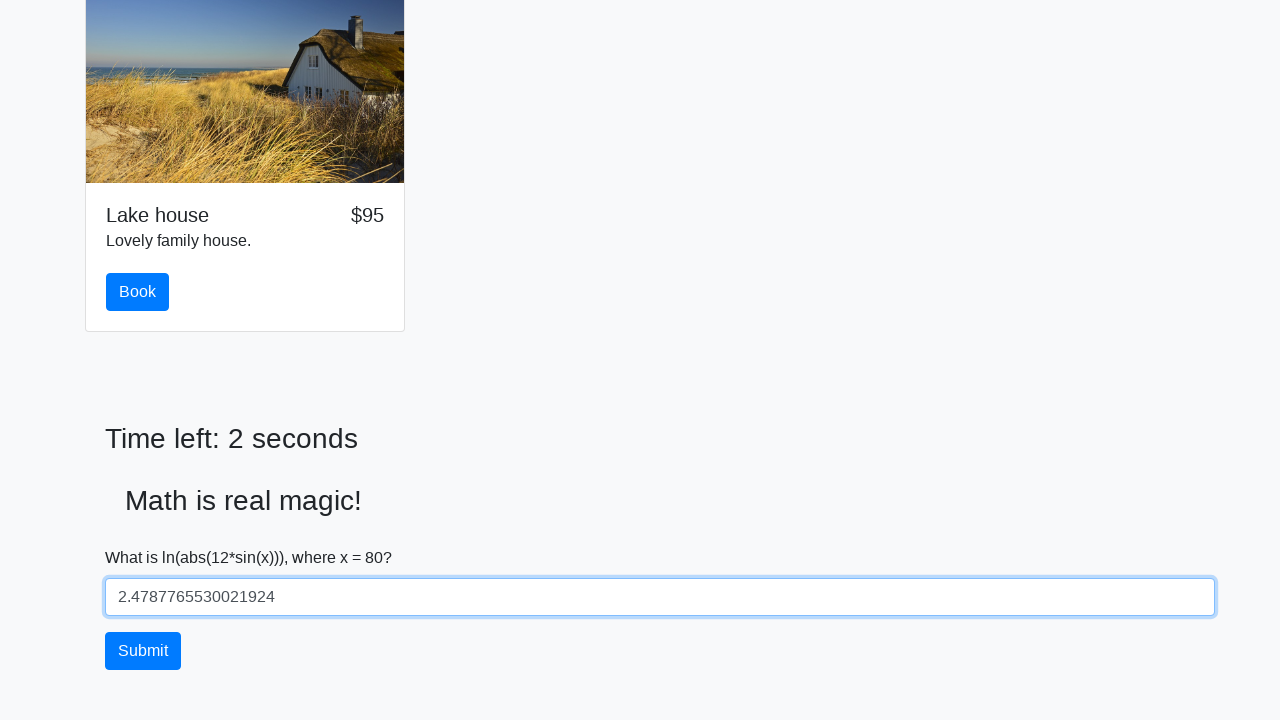

Clicked submit button to submit the form at (143, 651) on #solve
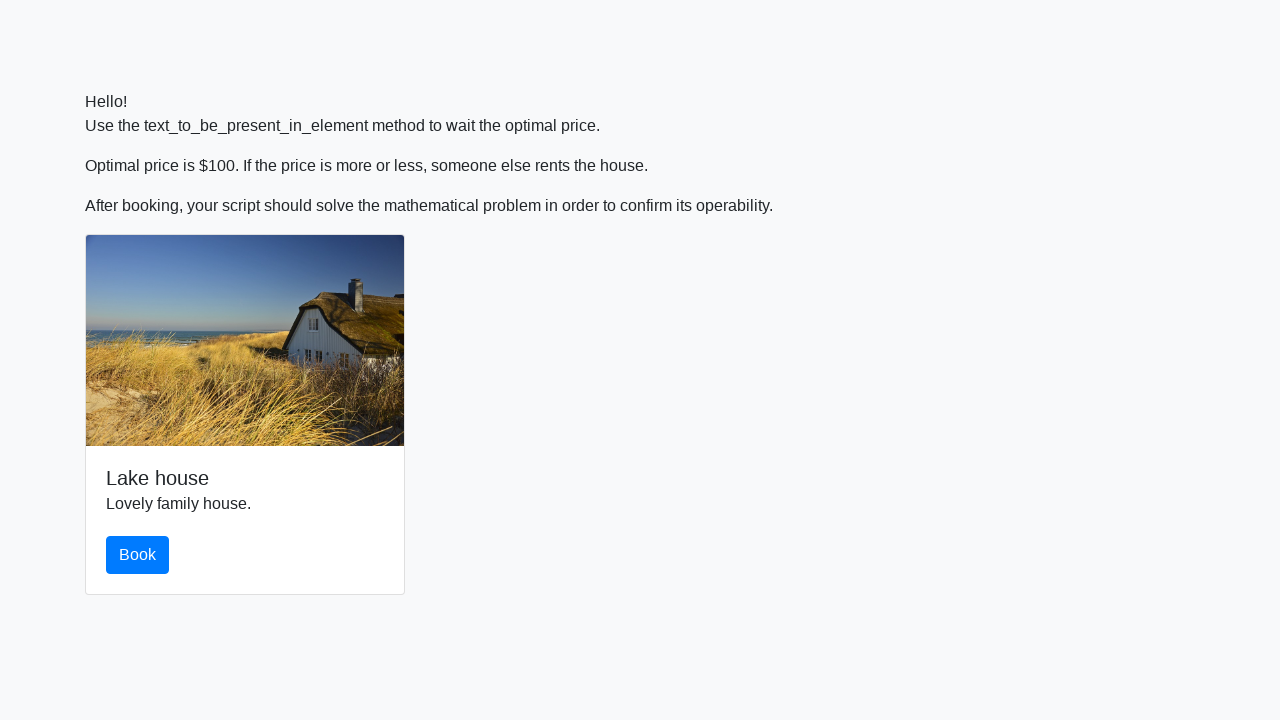

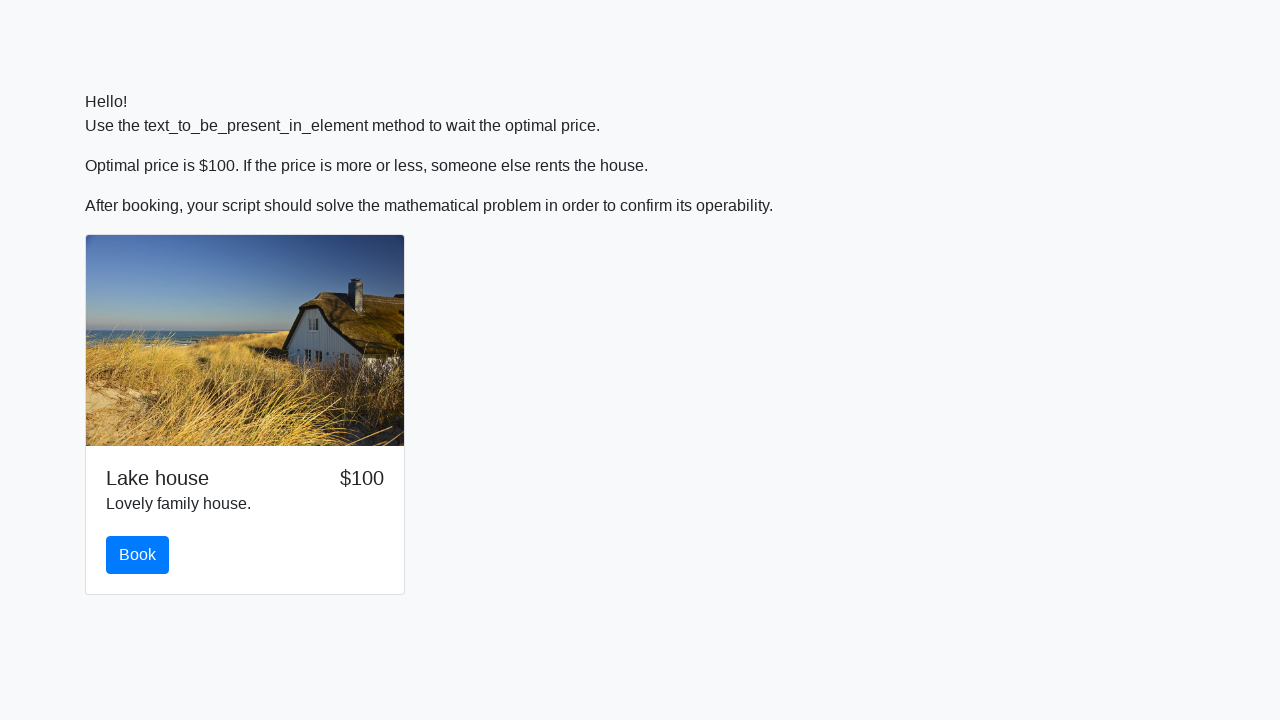